Tests browser tab/window handling by clicking a button to open a new tab, switching to it, clicking another button to open a third tab, and verifying content on each tab.

Starting URL: https://v1.training-support.net/selenium/tab-opener

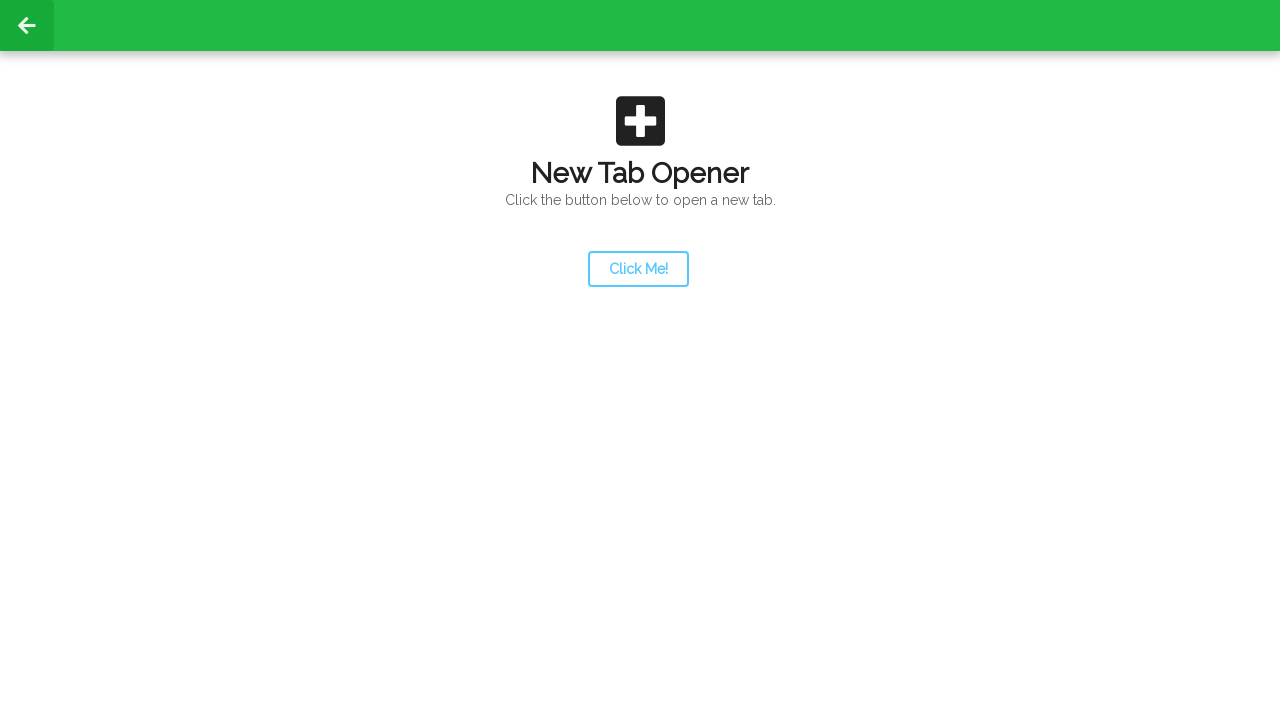

Clicked launcher button to open a new tab at (638, 269) on #launcher
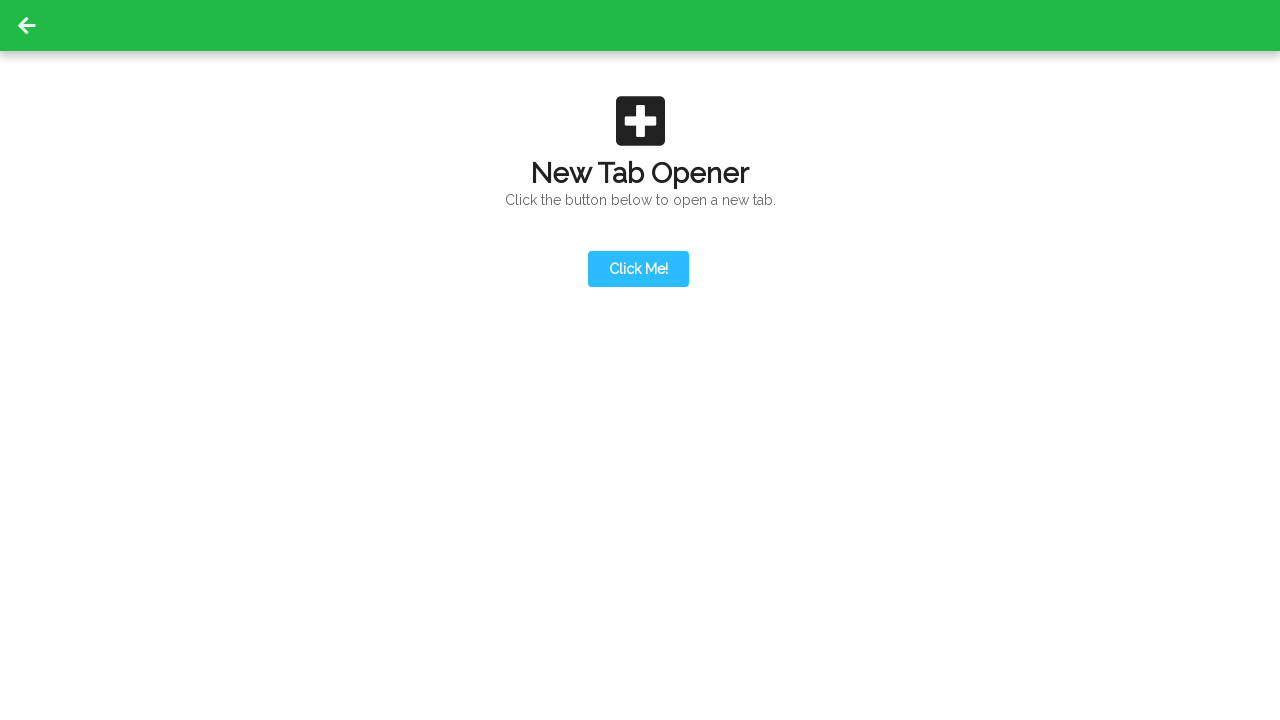

Switched to second tab and waited for page load
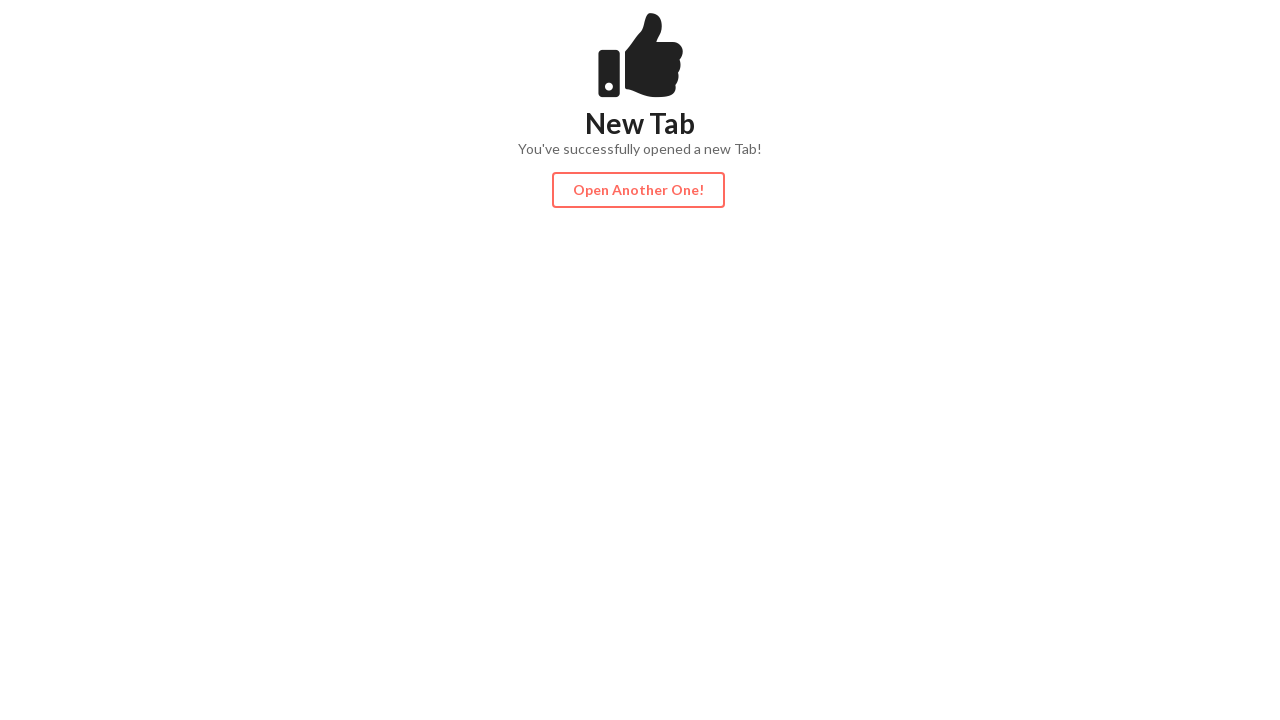

Action button appeared on second tab
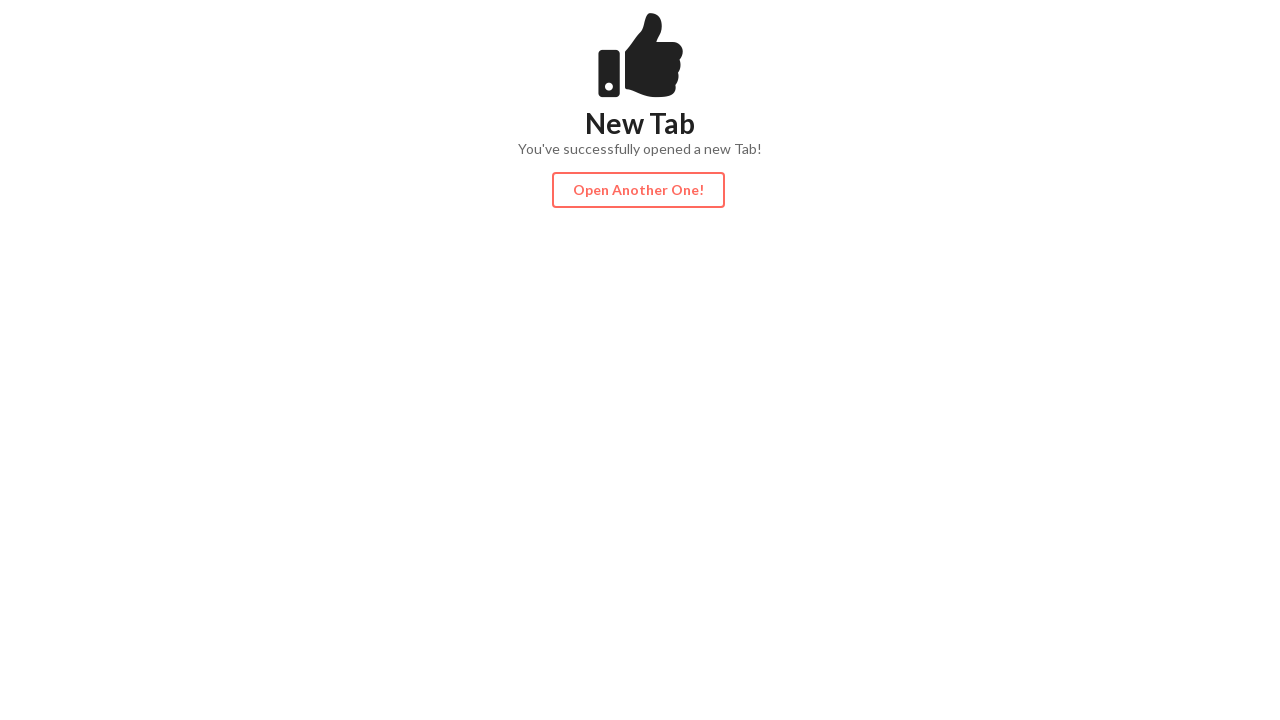

Clicked action button to open third tab at (638, 190) on #actionButton
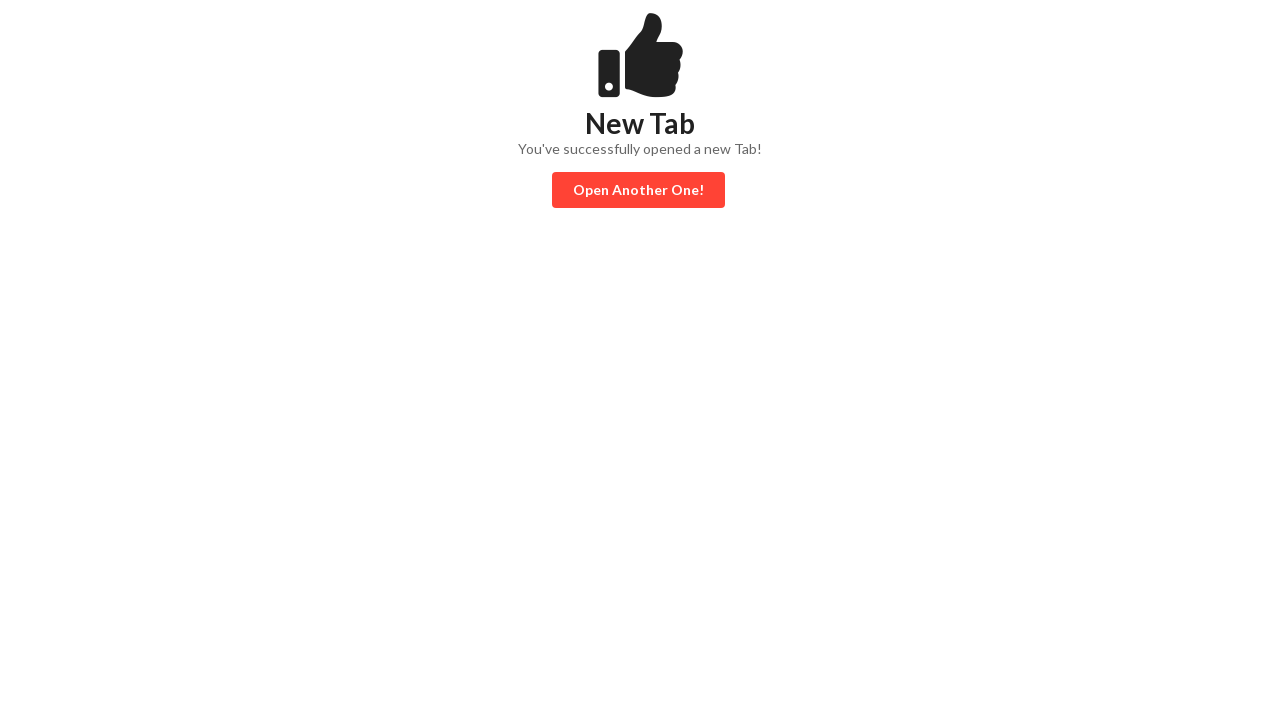

Third tab opened
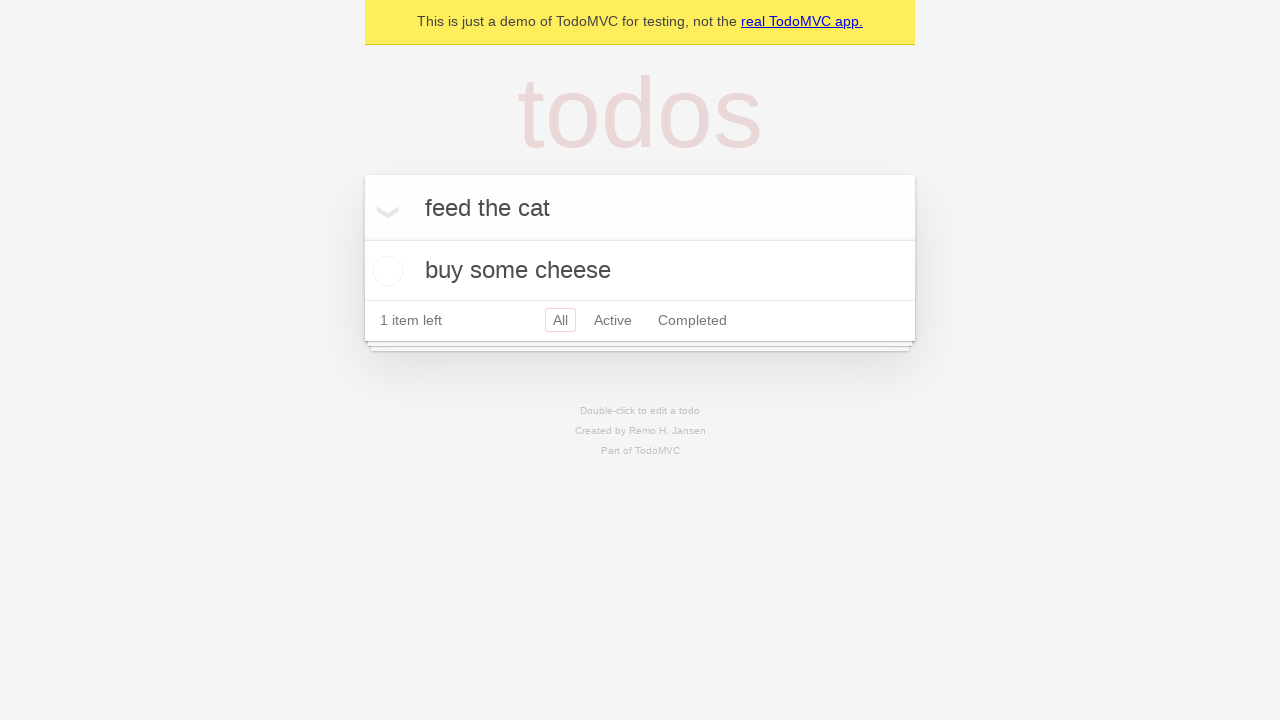

Switched to third tab and waited for page load
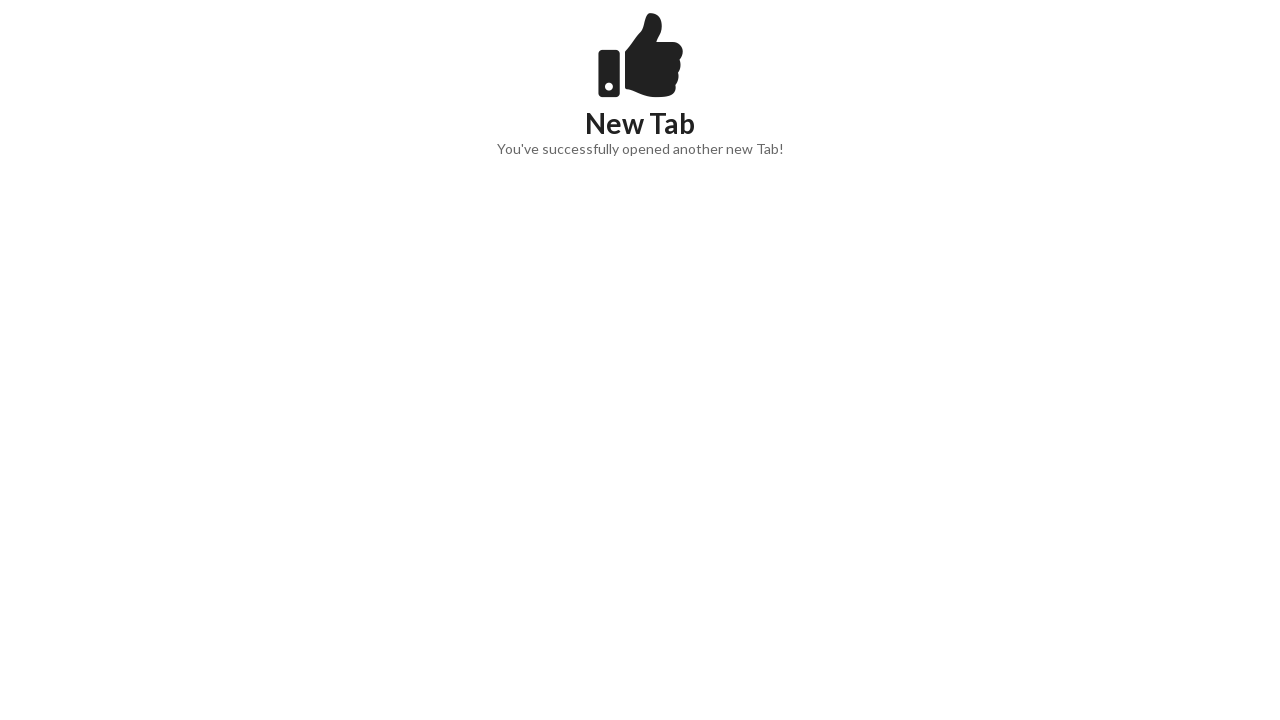

Content loaded on third tab
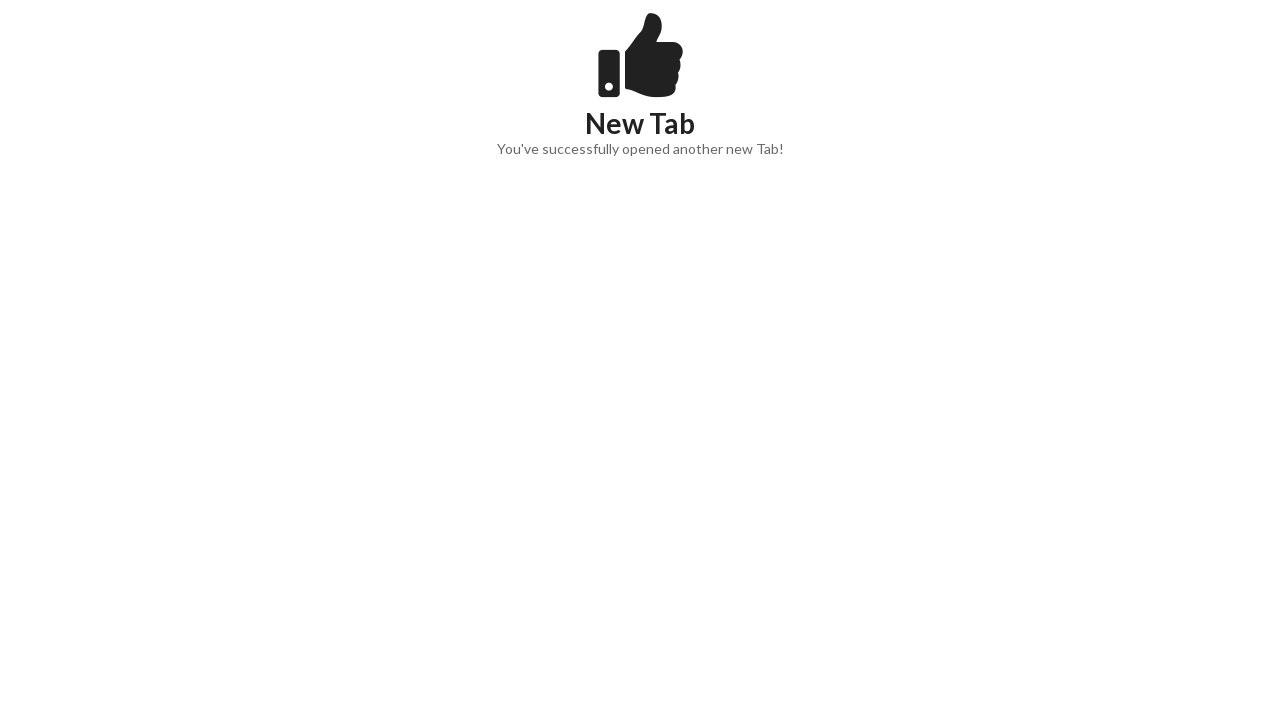

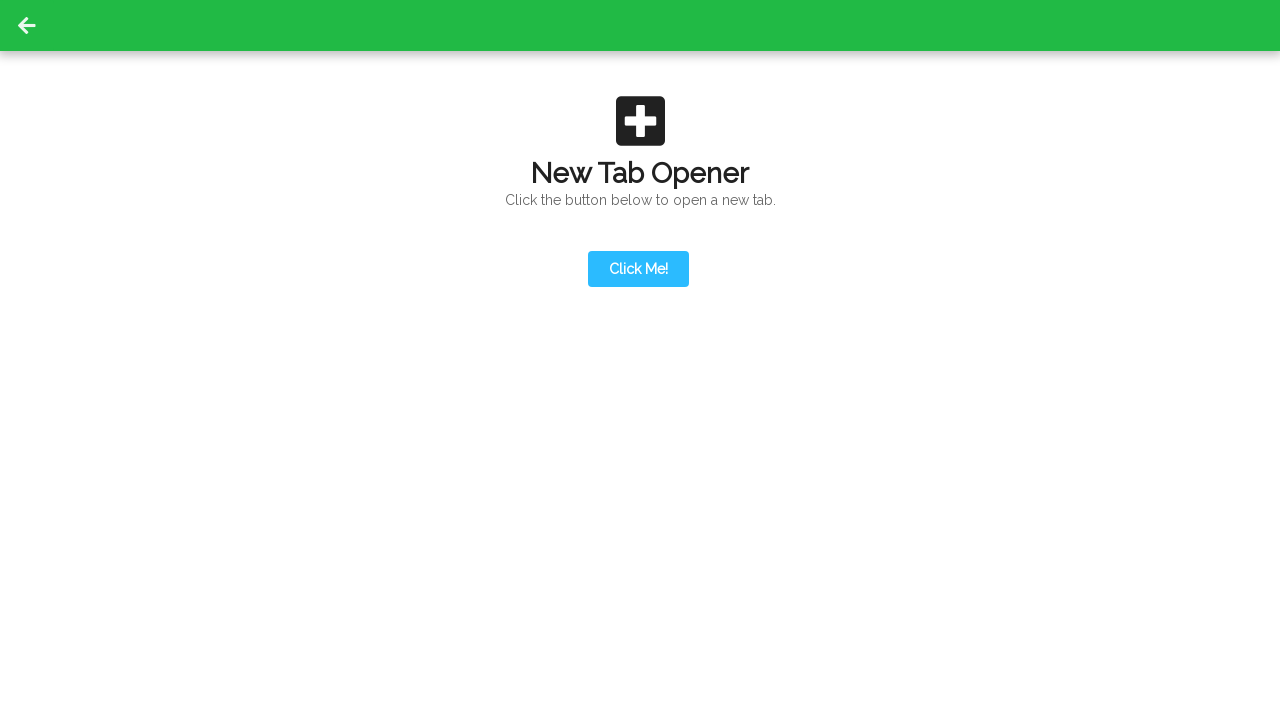